Tests navigation to the Practice Form section by clicking on Forms and then Practice Form links, verifying the page header displays "Practice Form"

Starting URL: https://demoqa.com

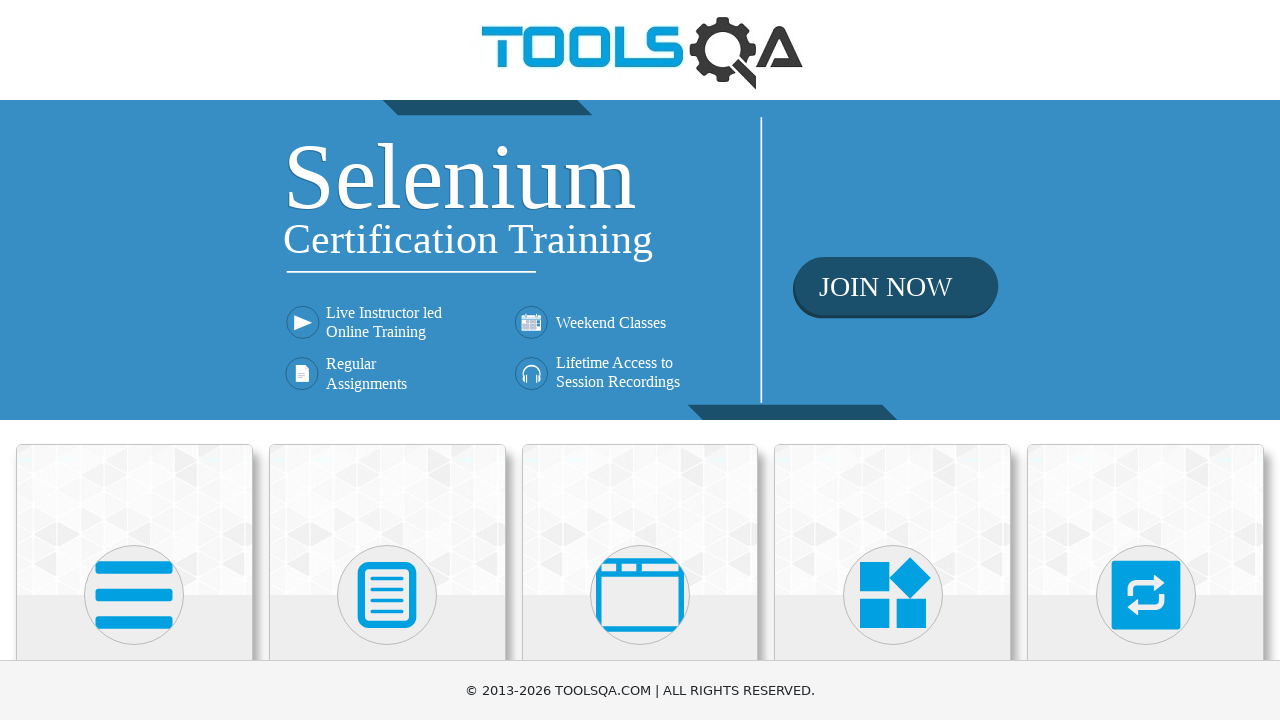

Clicked on Forms link at (387, 360) on text=Forms
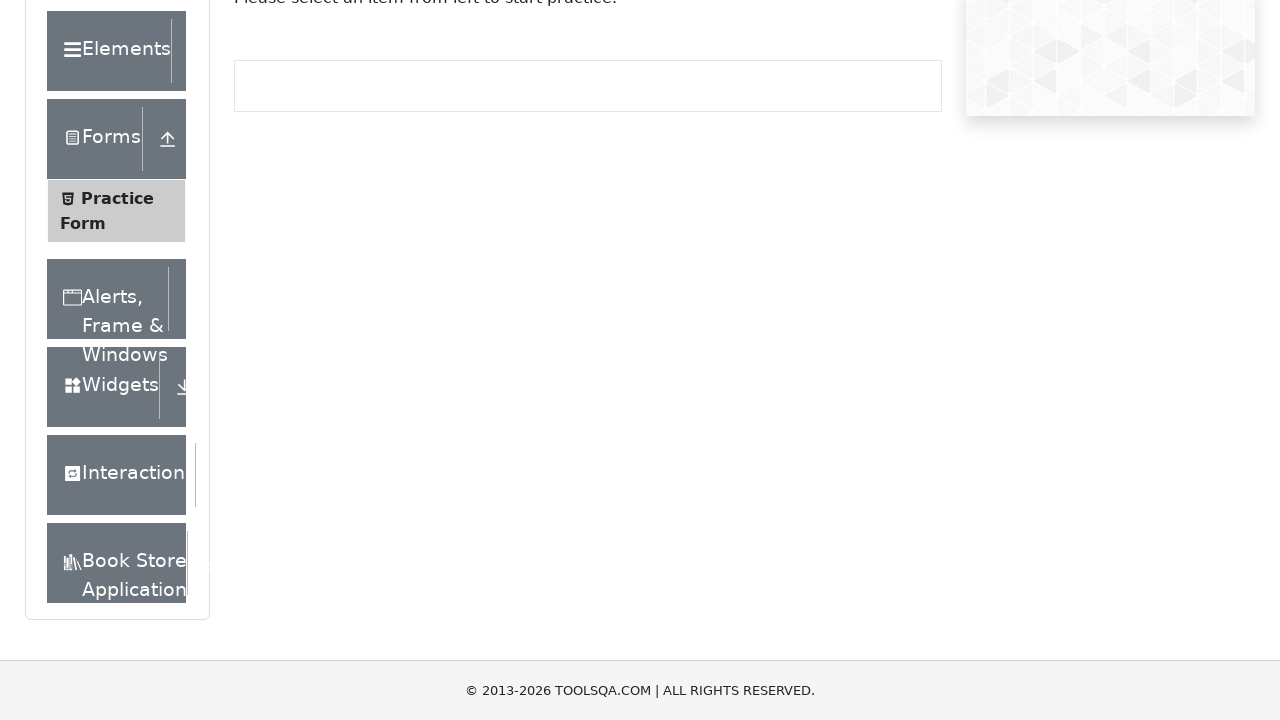

Clicked on Practice Form link at (117, 336) on text=Practice Form
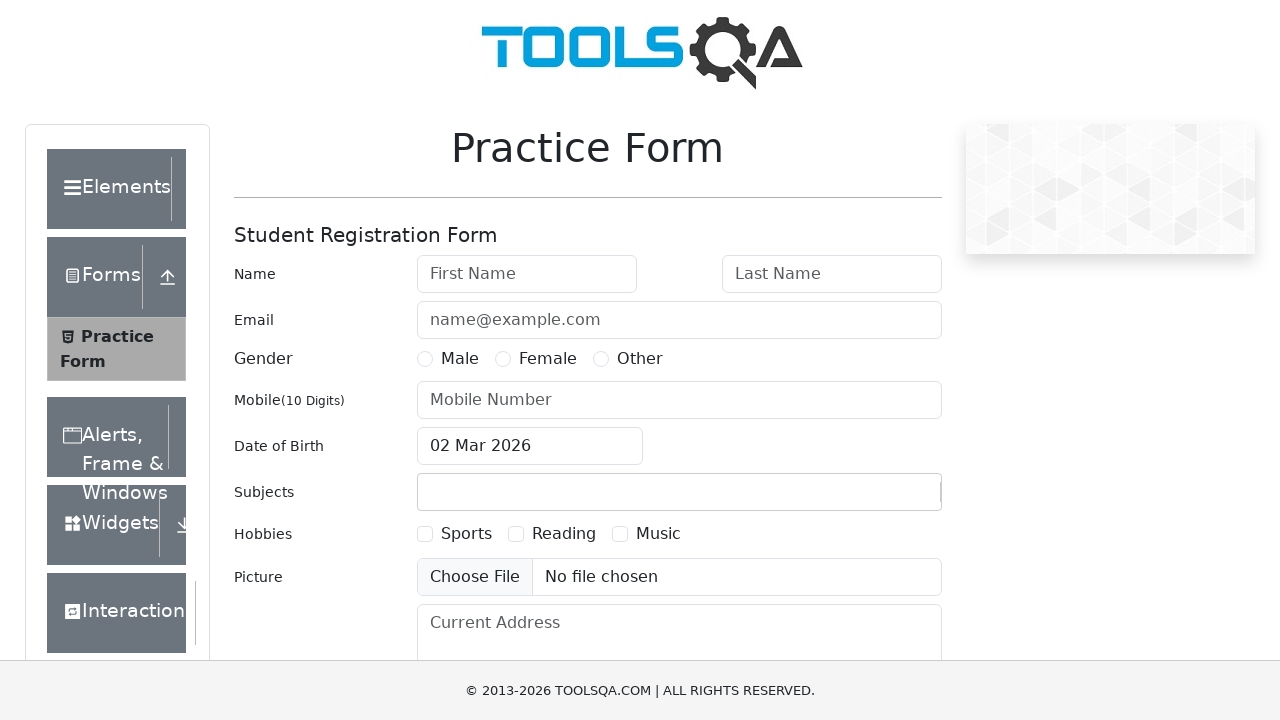

Waited for page header (h1.text-center) to load
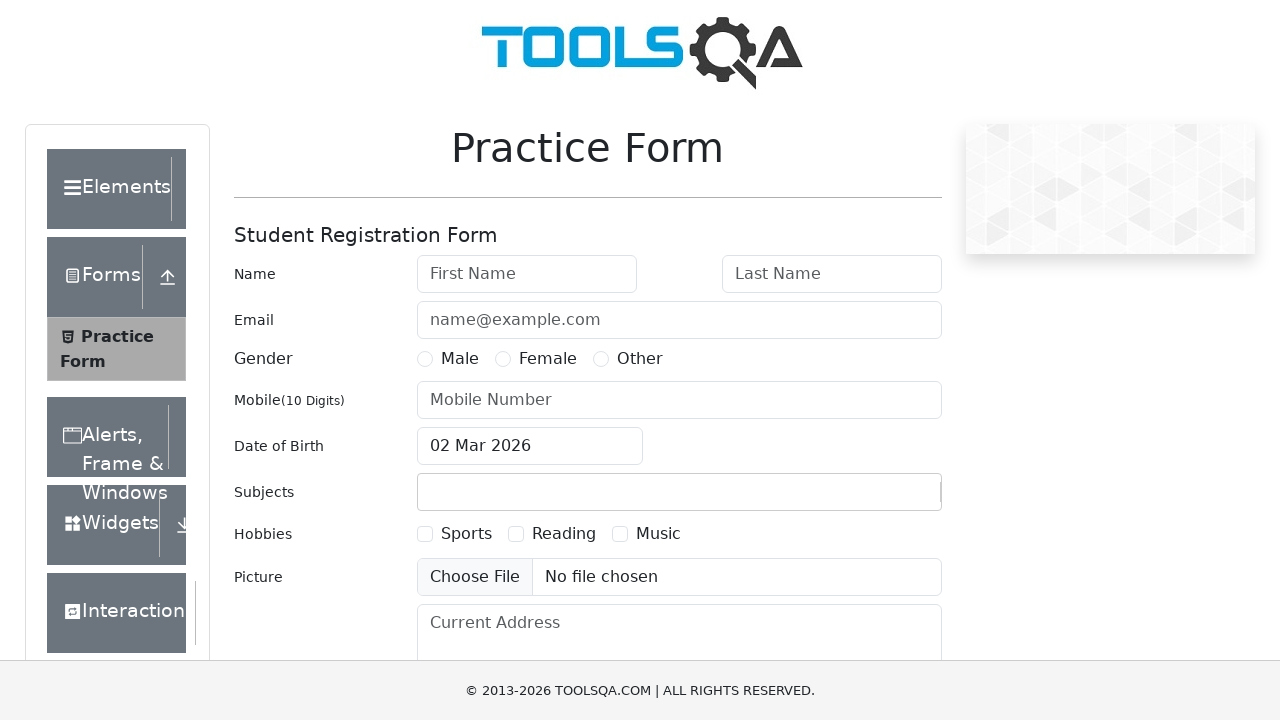

Verified page header contains 'Practice Form'
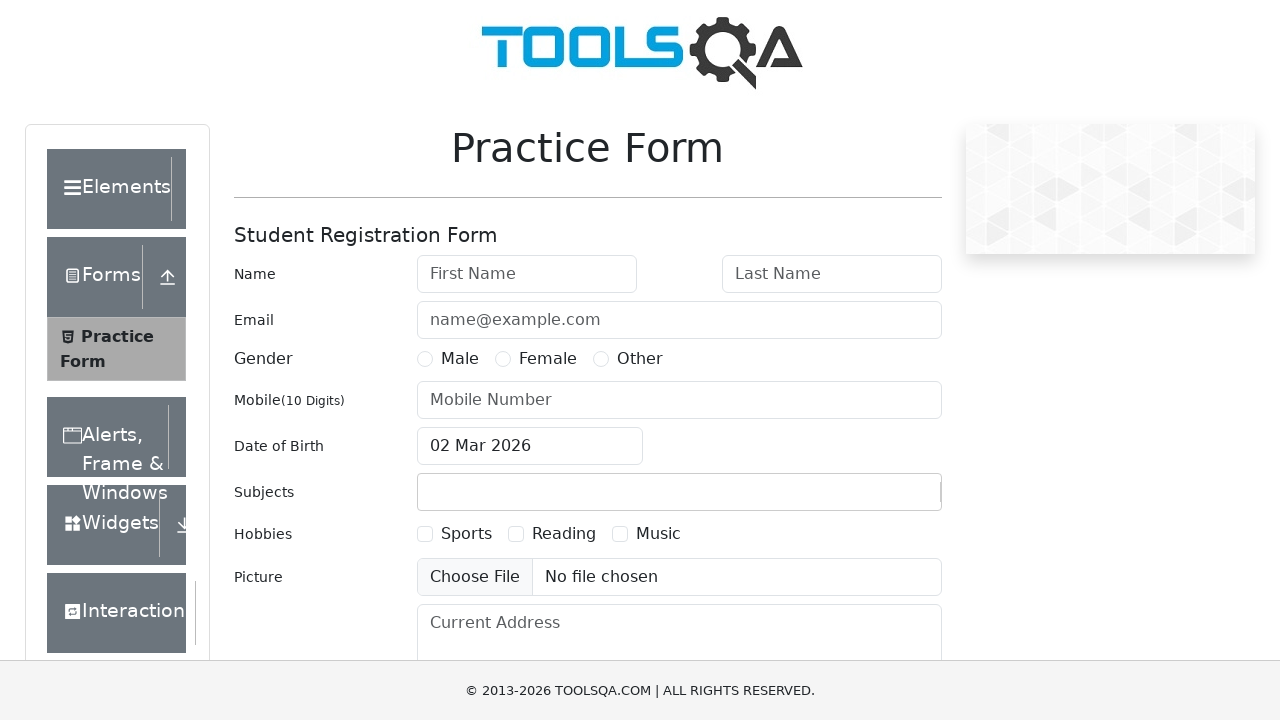

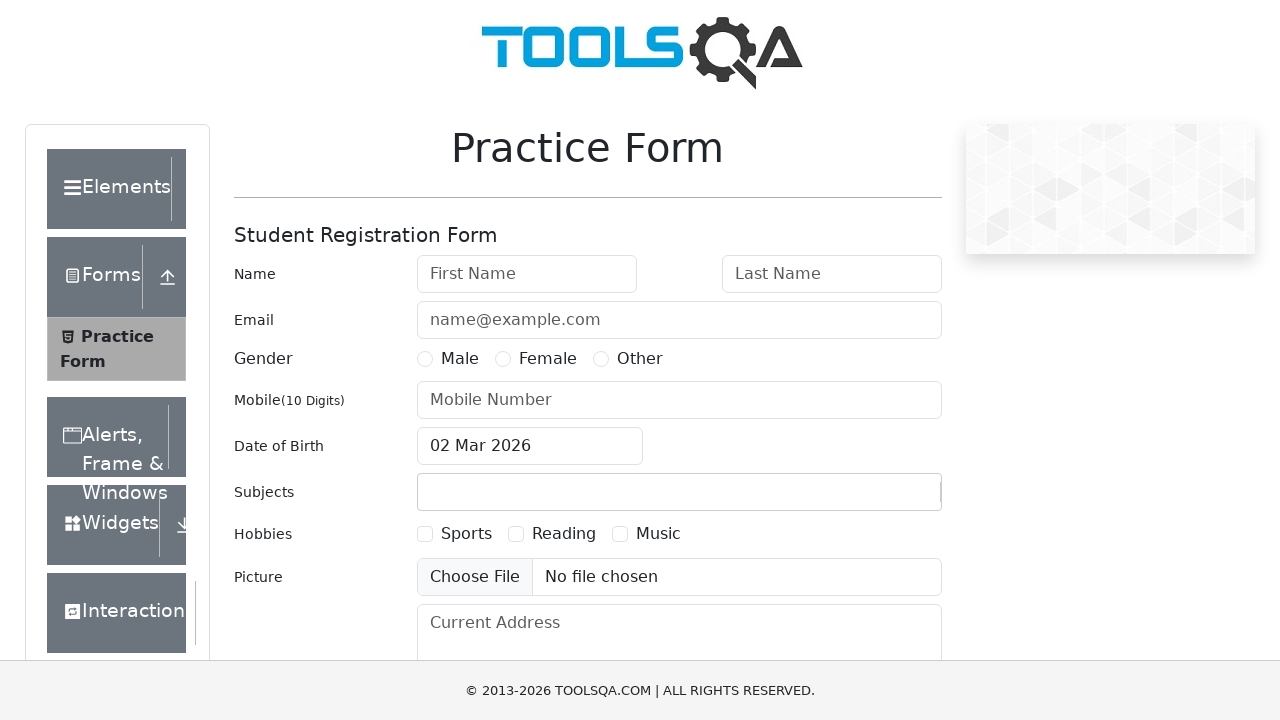